Tests drag-and-drop using click-and-hold then release approach on the drop target

Starting URL: https://seleniumui.moderntester.pl/droppable.php

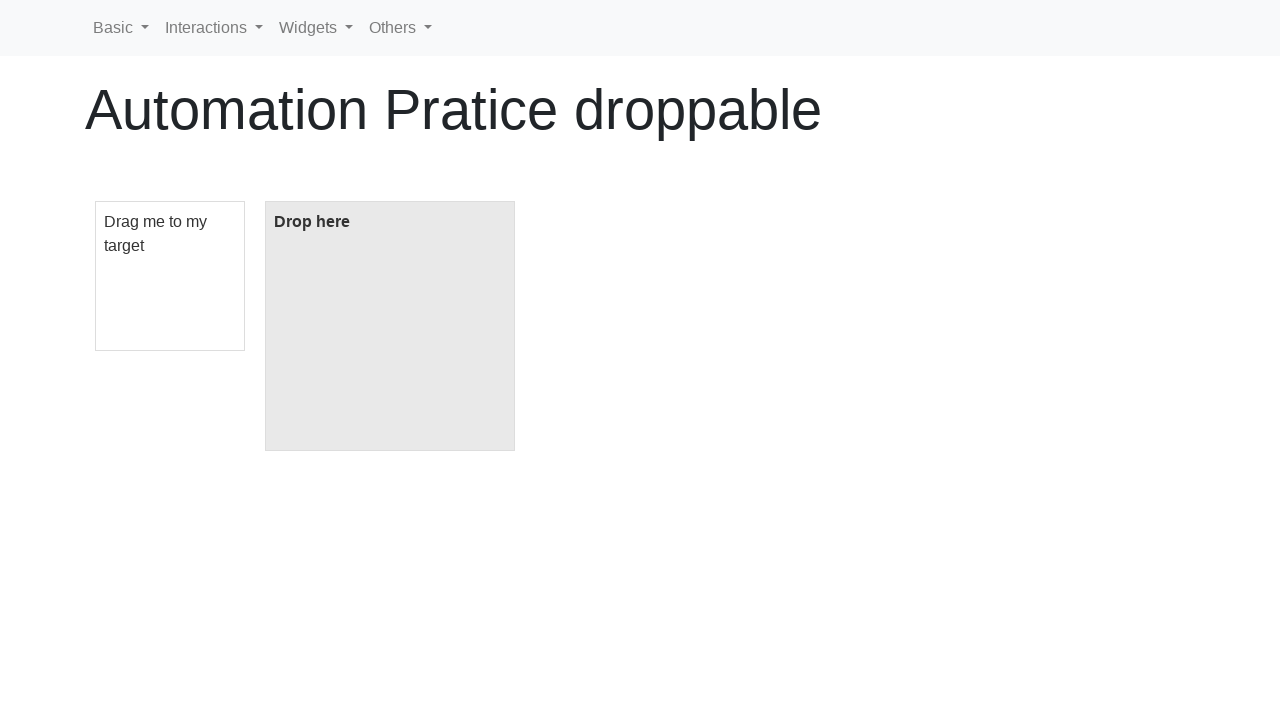

Navigated to droppable test page
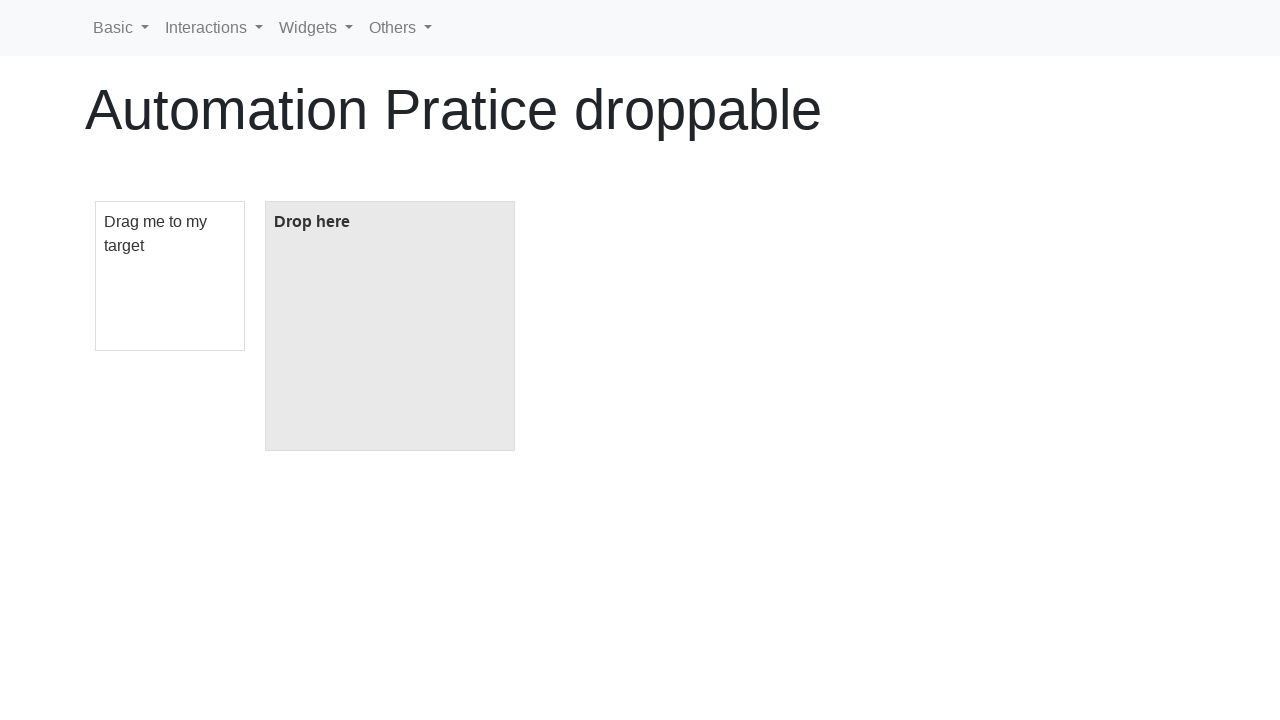

Located draggable element
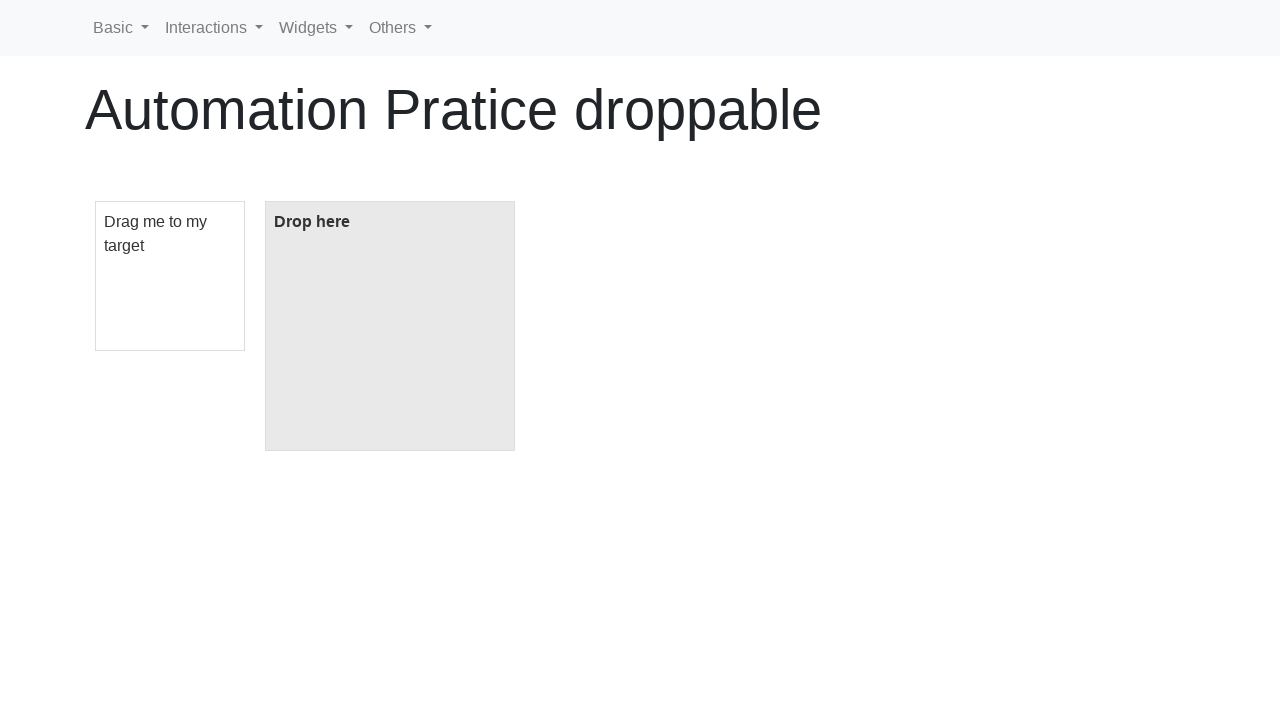

Located droppable element
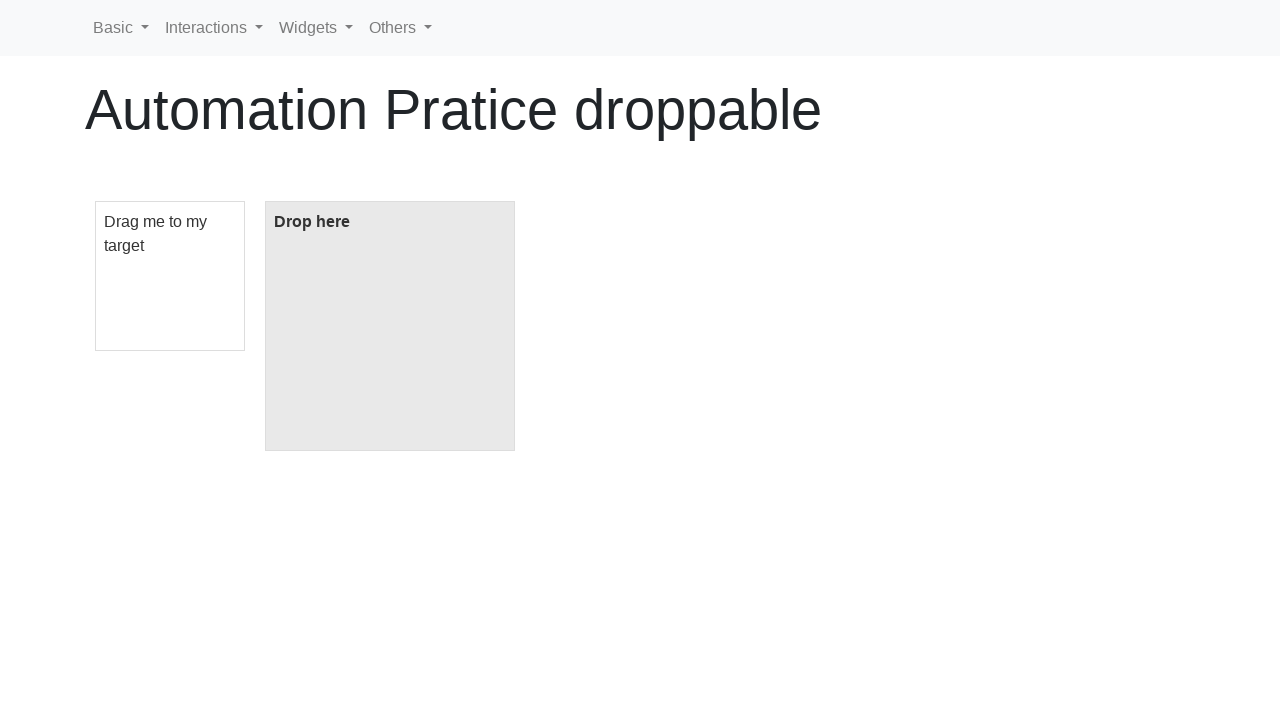

Dragged element to drop target using click-and-hold then release at (390, 326)
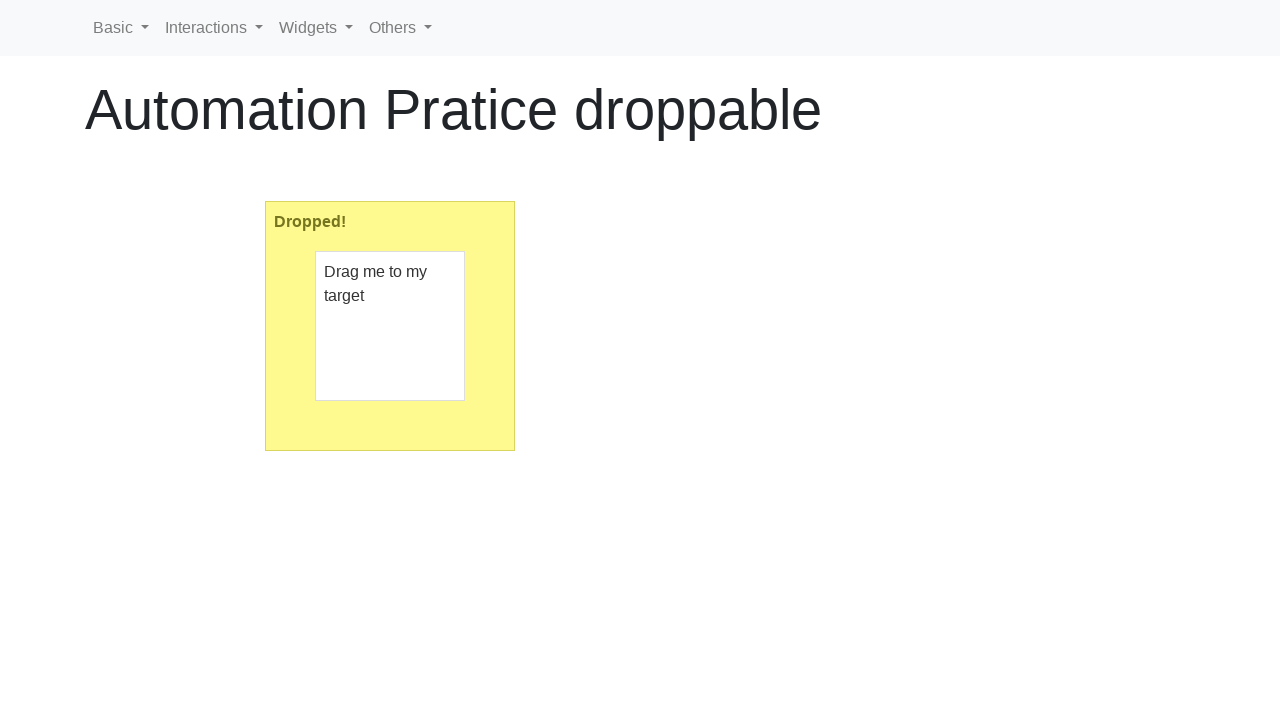

Verified drop was successful - 'Dropped!' text appeared
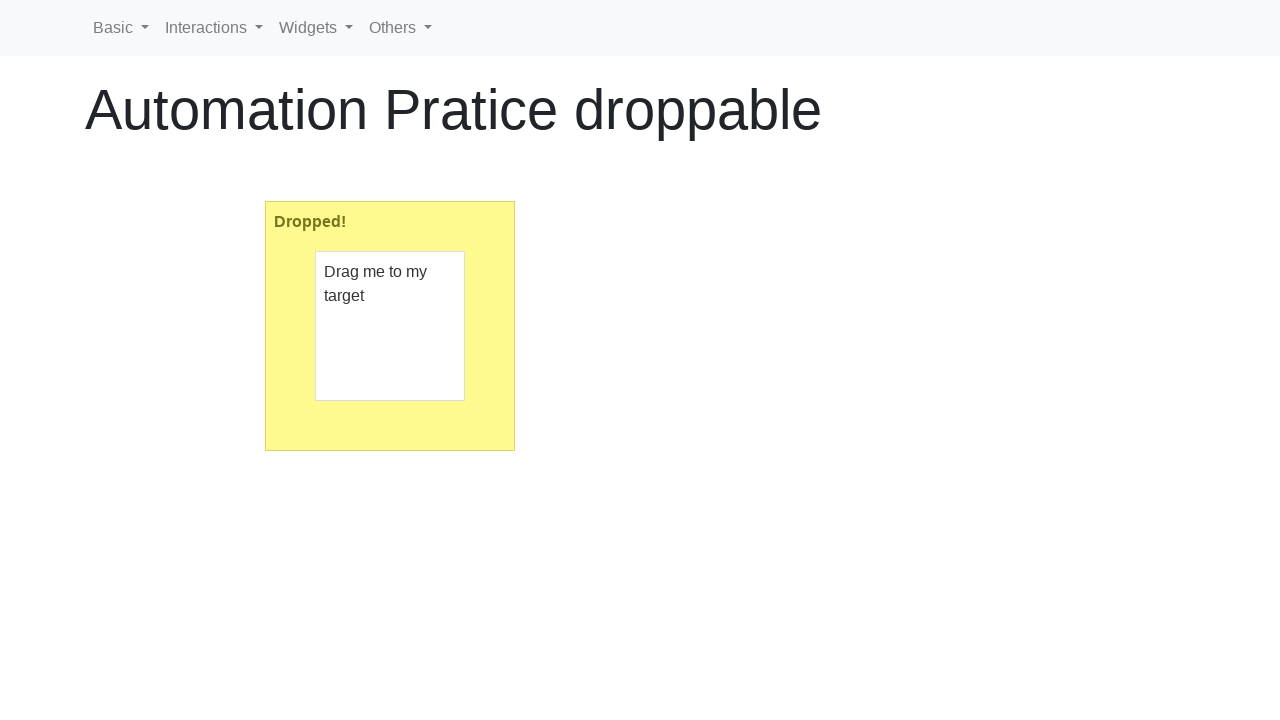

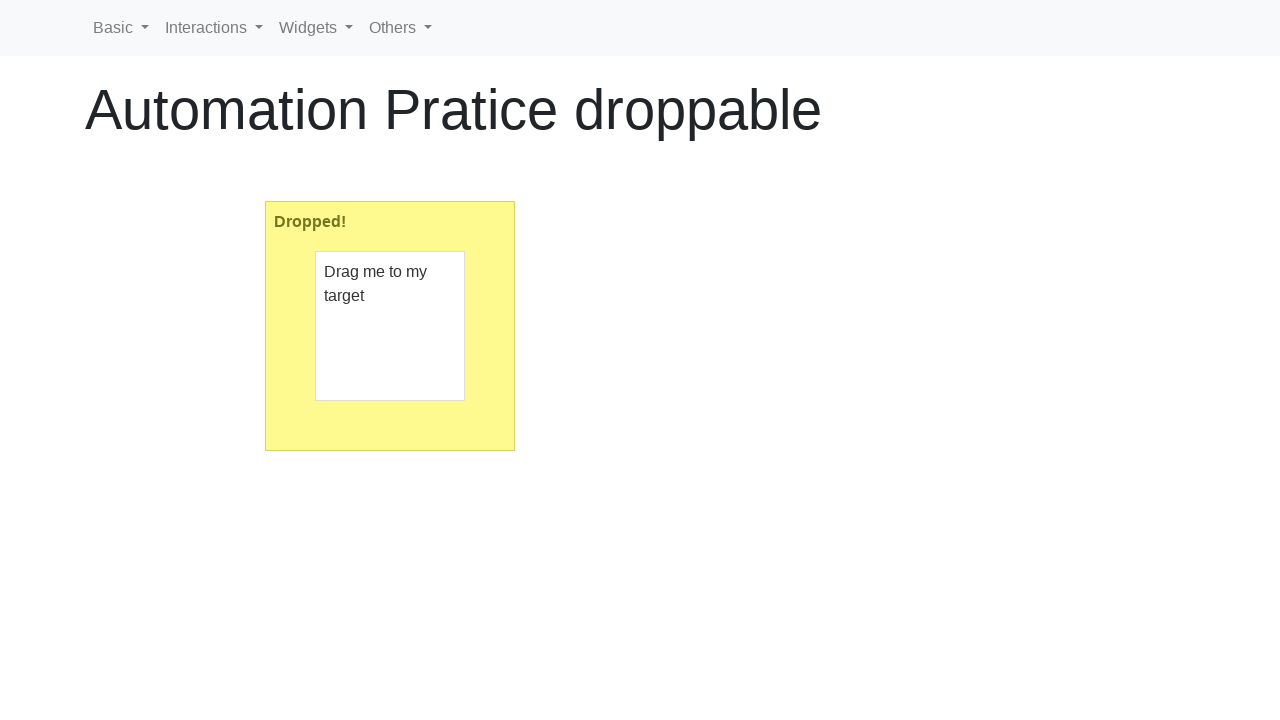